Tests switching between browser windows by opening a new window and switching between them using URL matching

Starting URL: http://guinea-pig.webdriver.io/

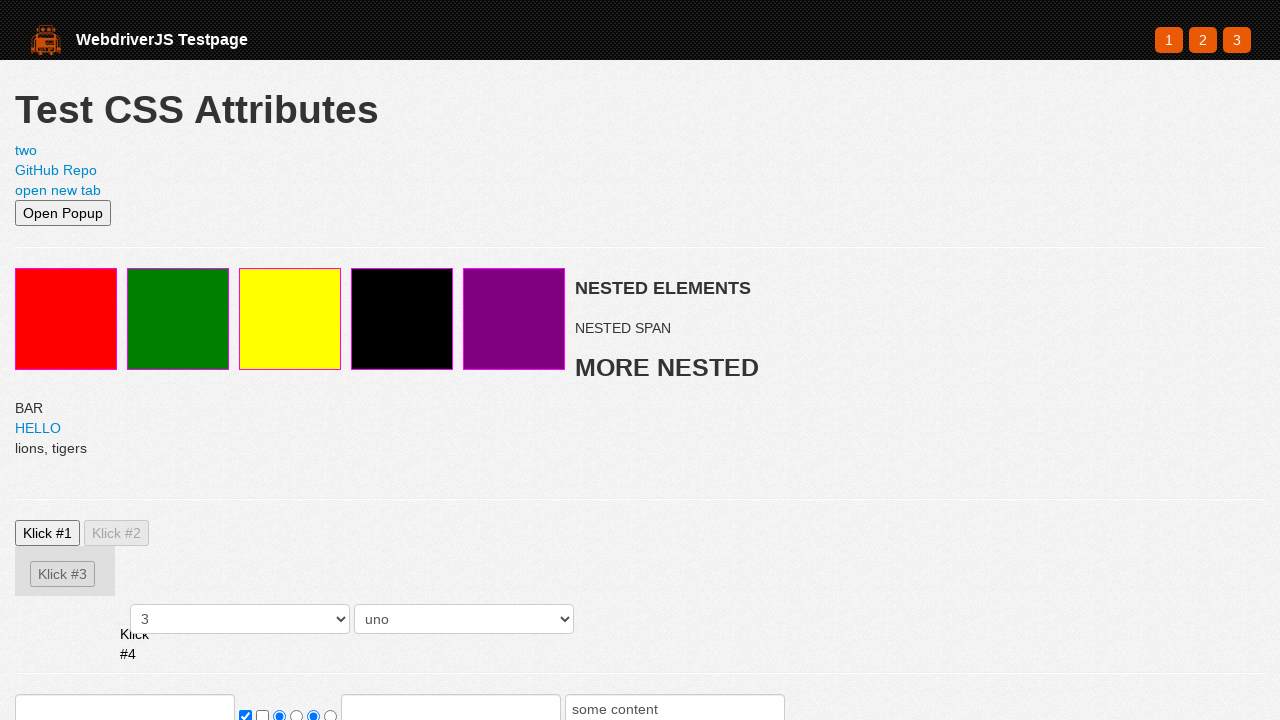

Opened a new page in a new tab
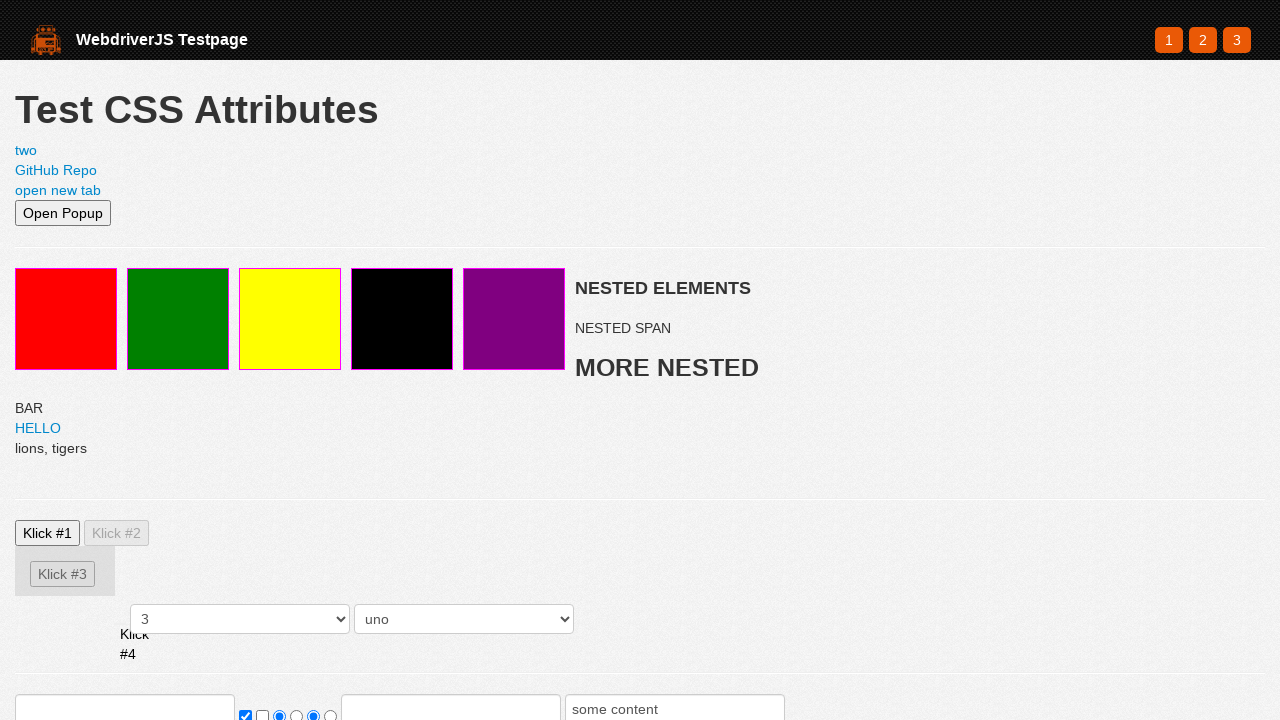

Navigated new page to https://webdriver.io
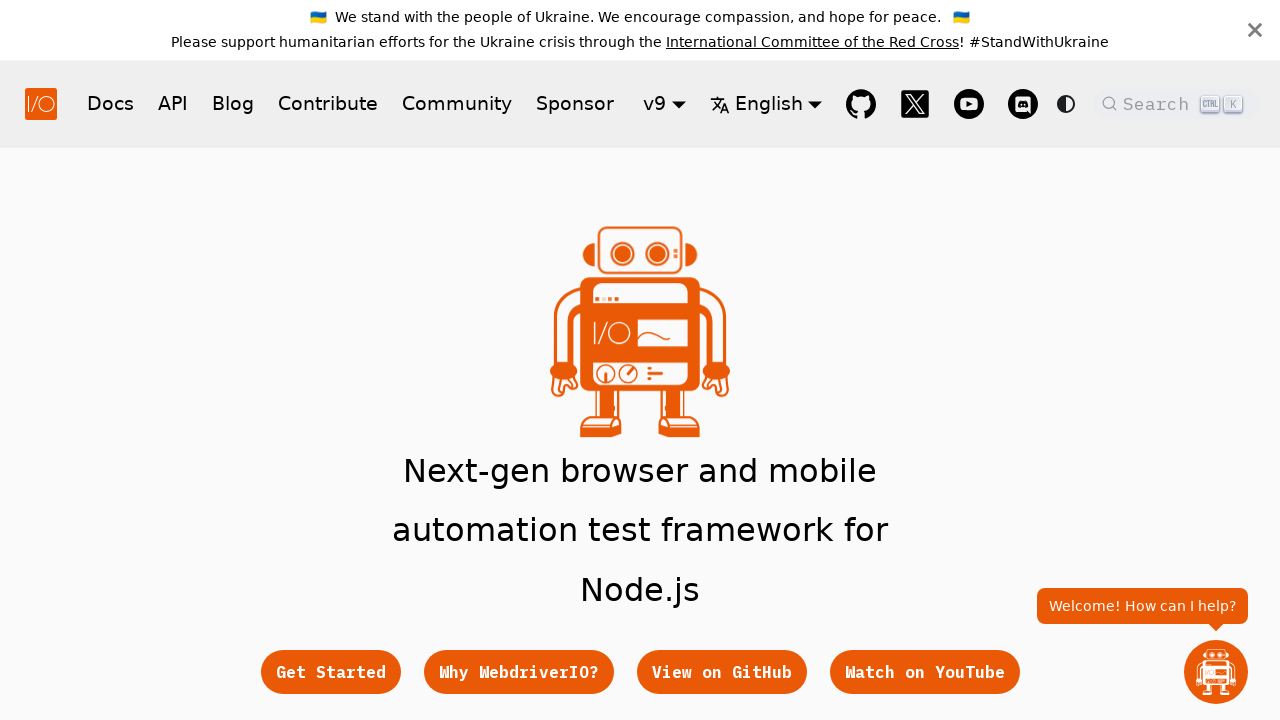

Verified new page loaded by waiting for hero subtitle element
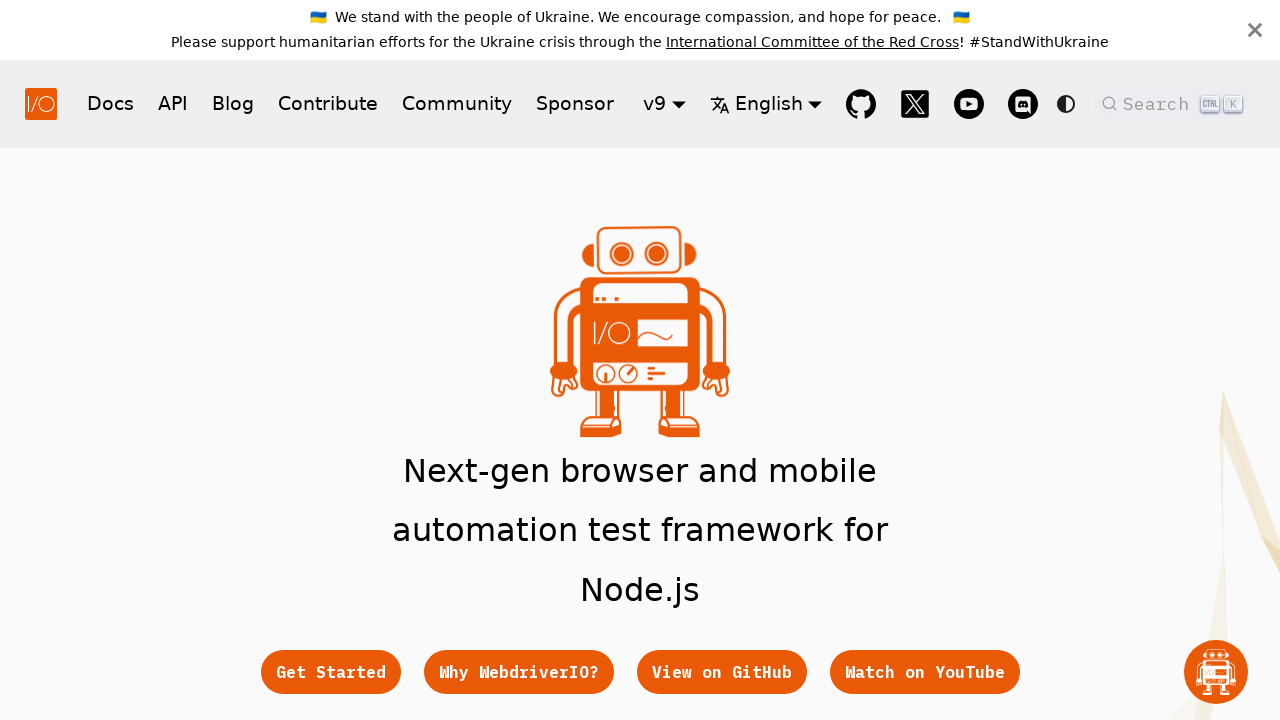

Switched back to original page by bringing it to front
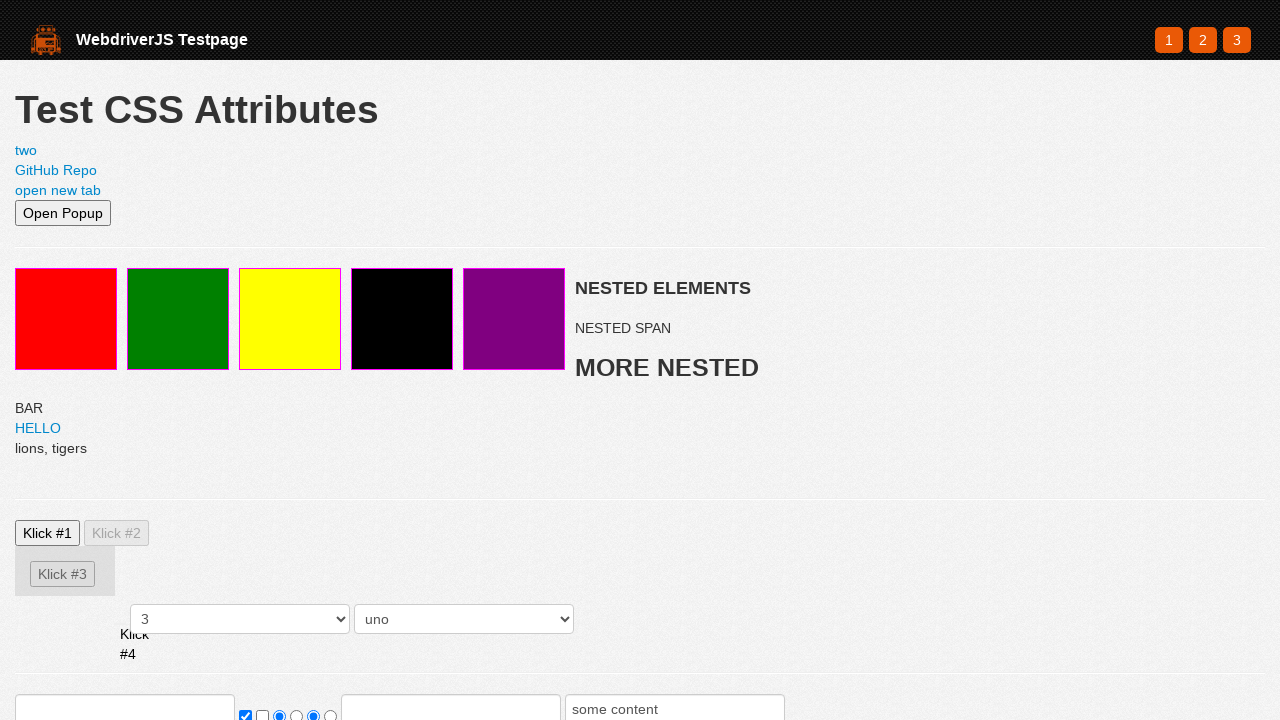

Verified original page by waiting for red element
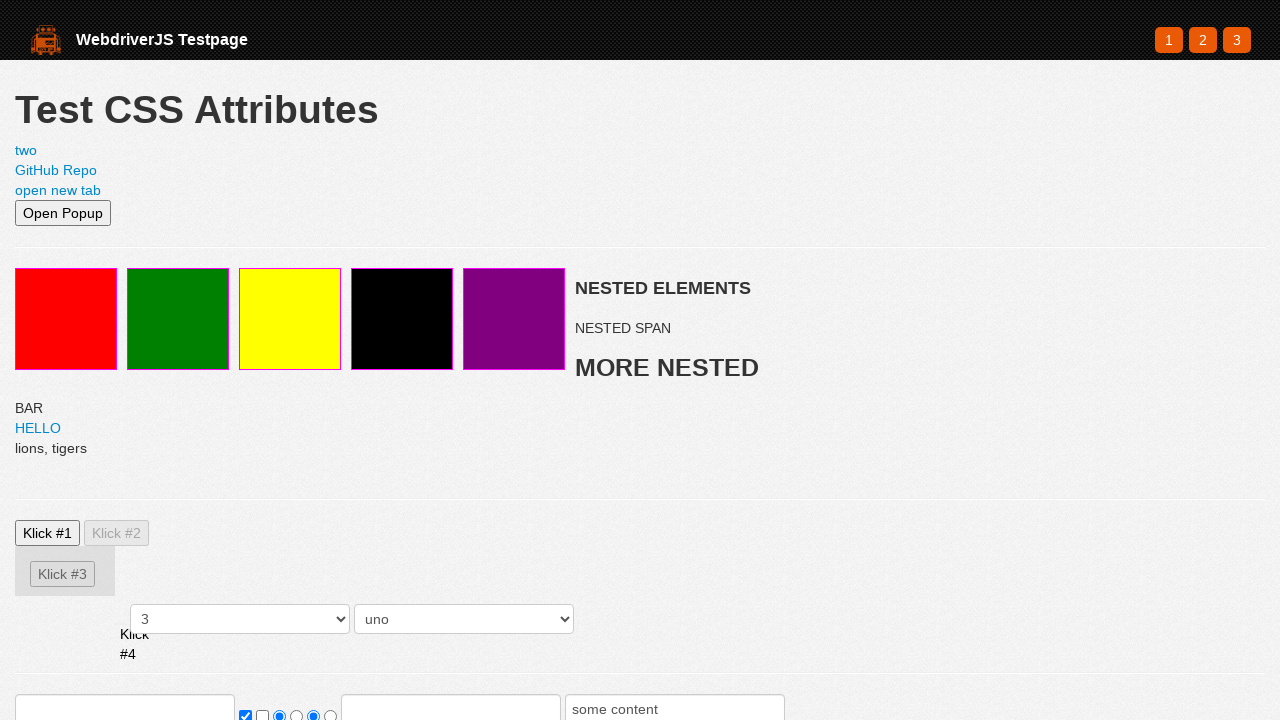

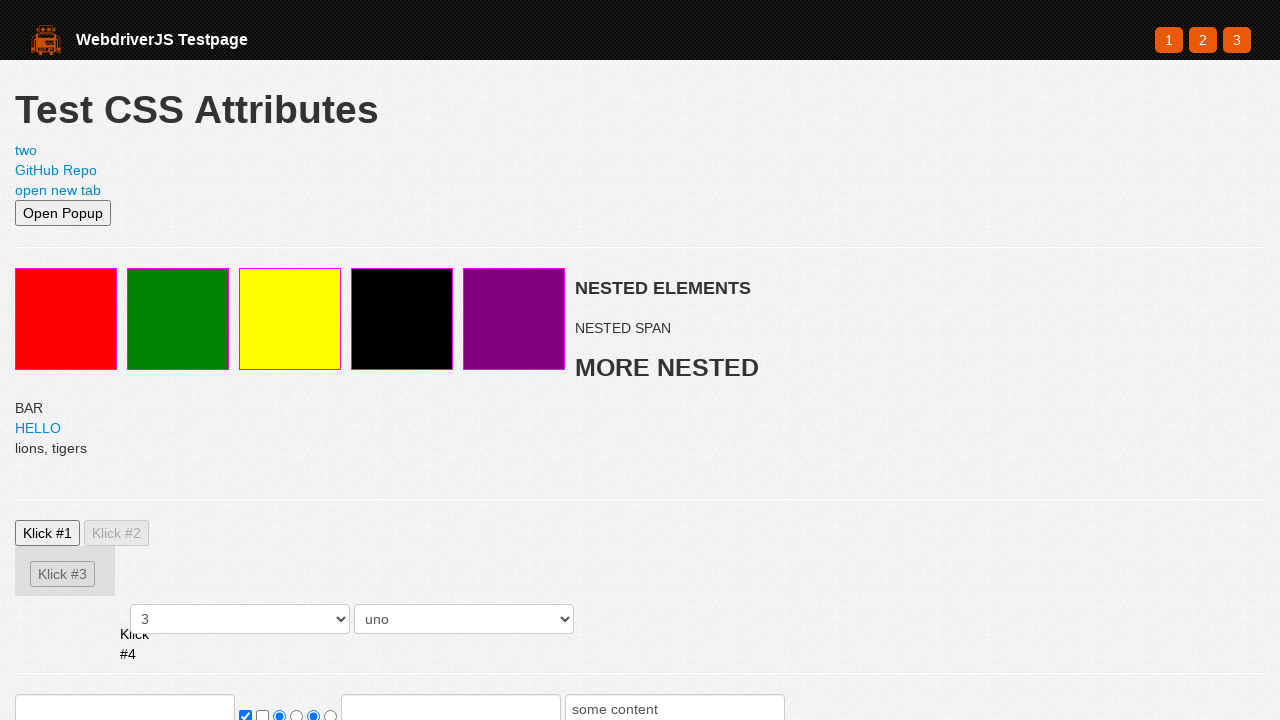